Tests checkbox interaction on a practice automation website by scrolling to and clicking on a Monday checkbox

Starting URL: https://testautomationpractice.blogspot.com/

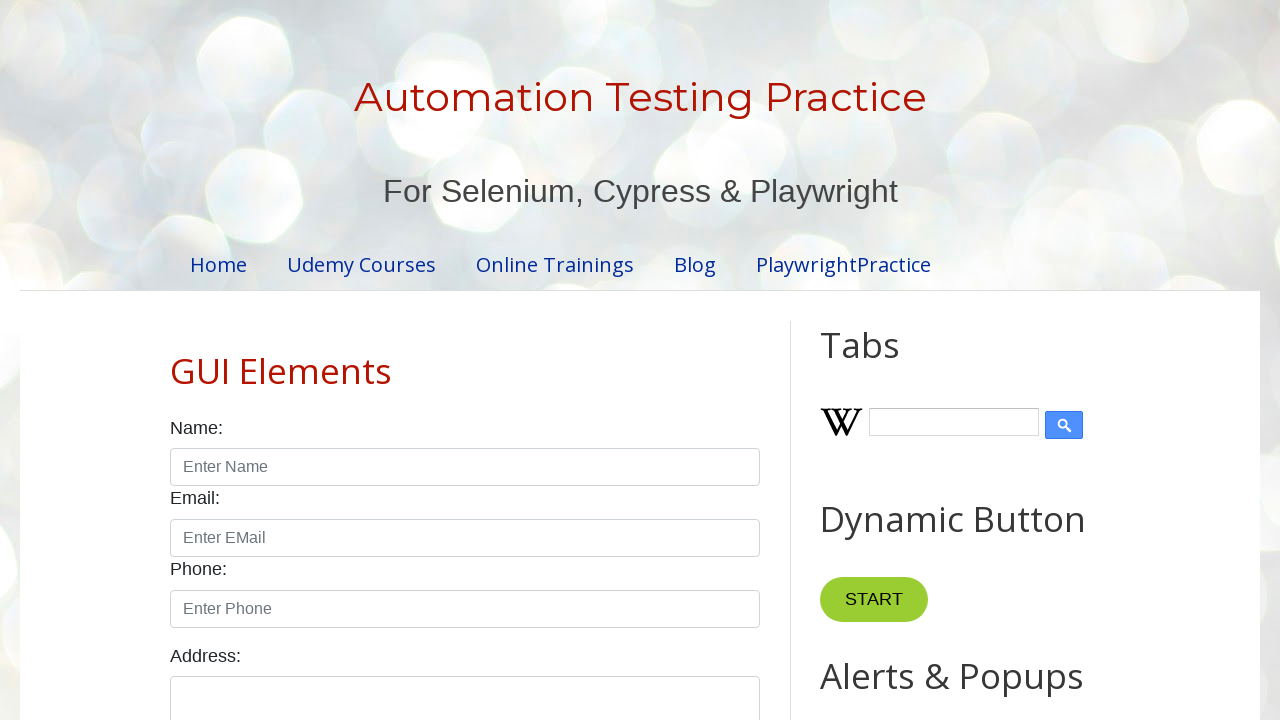

Scrolled down 300 pixels to make checkbox visible
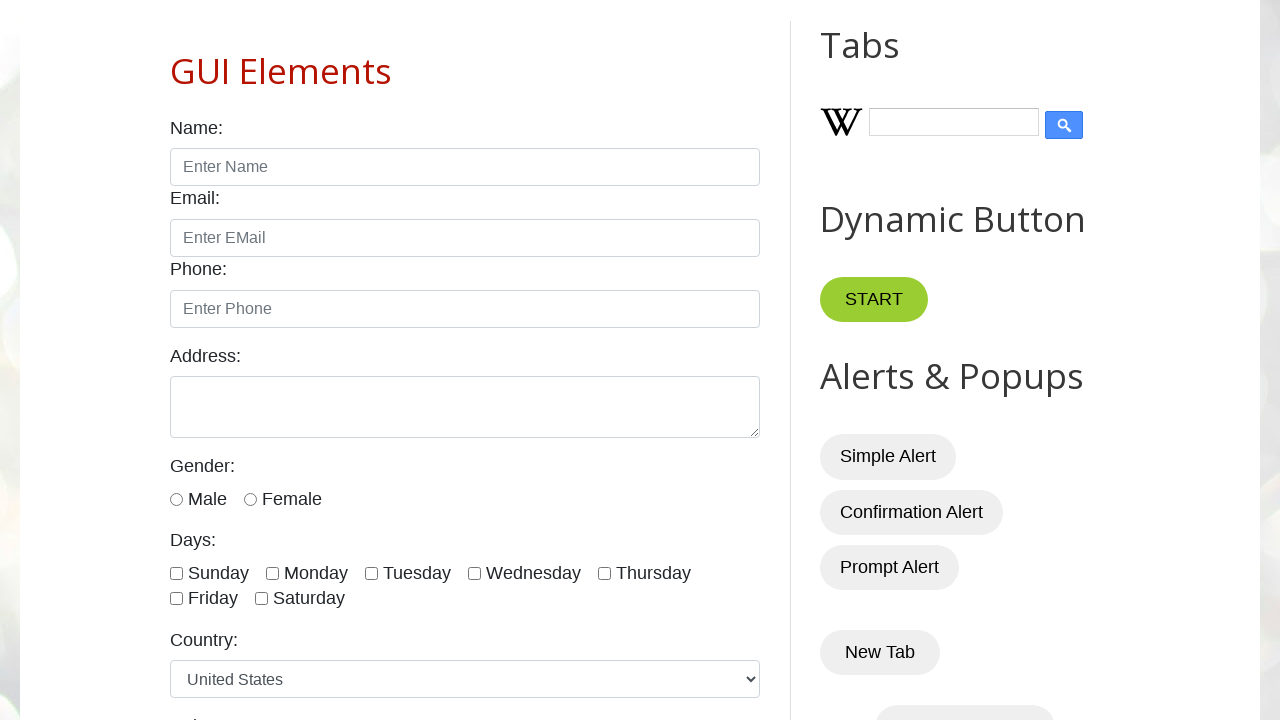

Clicked on Monday checkbox at (272, 573) on input#monday
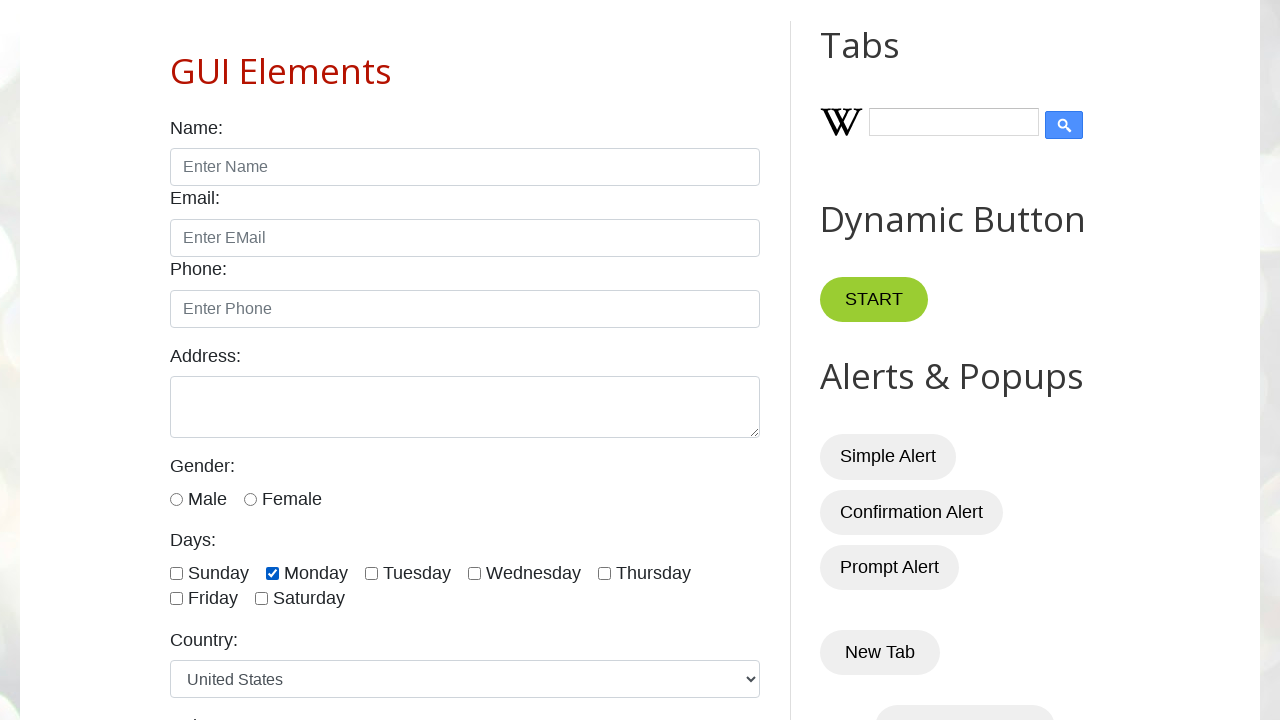

Verified Monday checkbox is selected
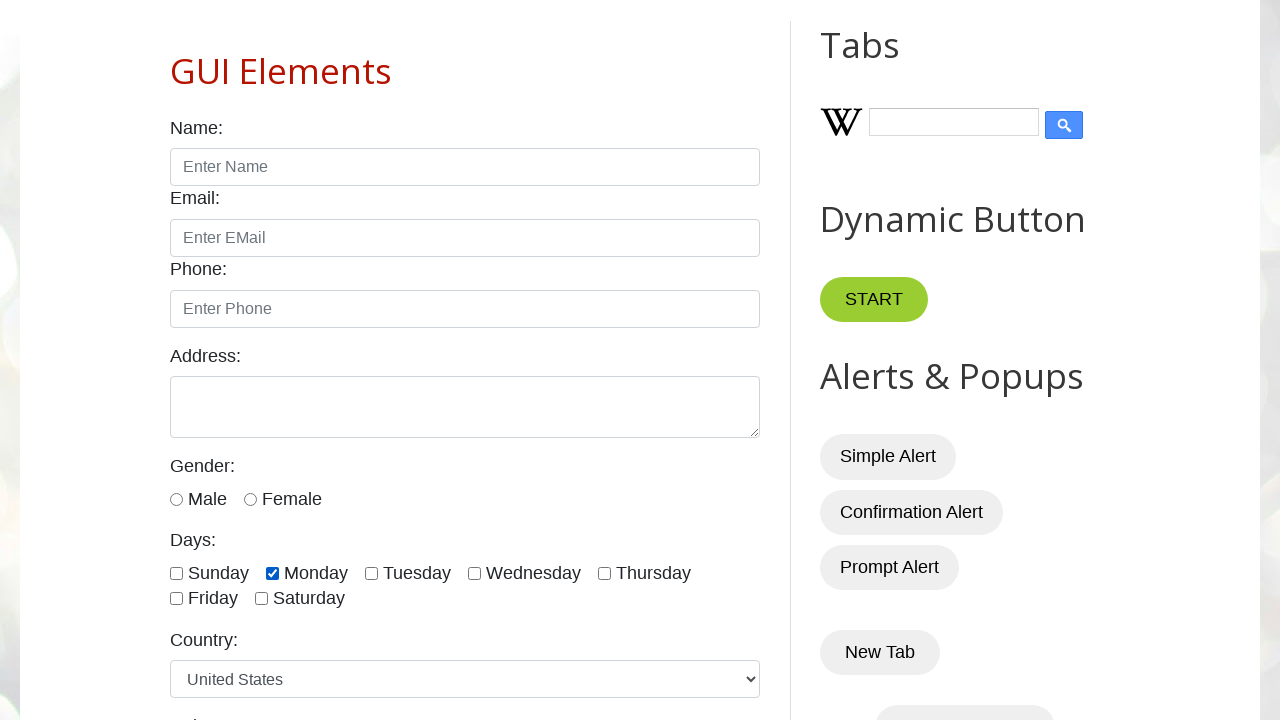

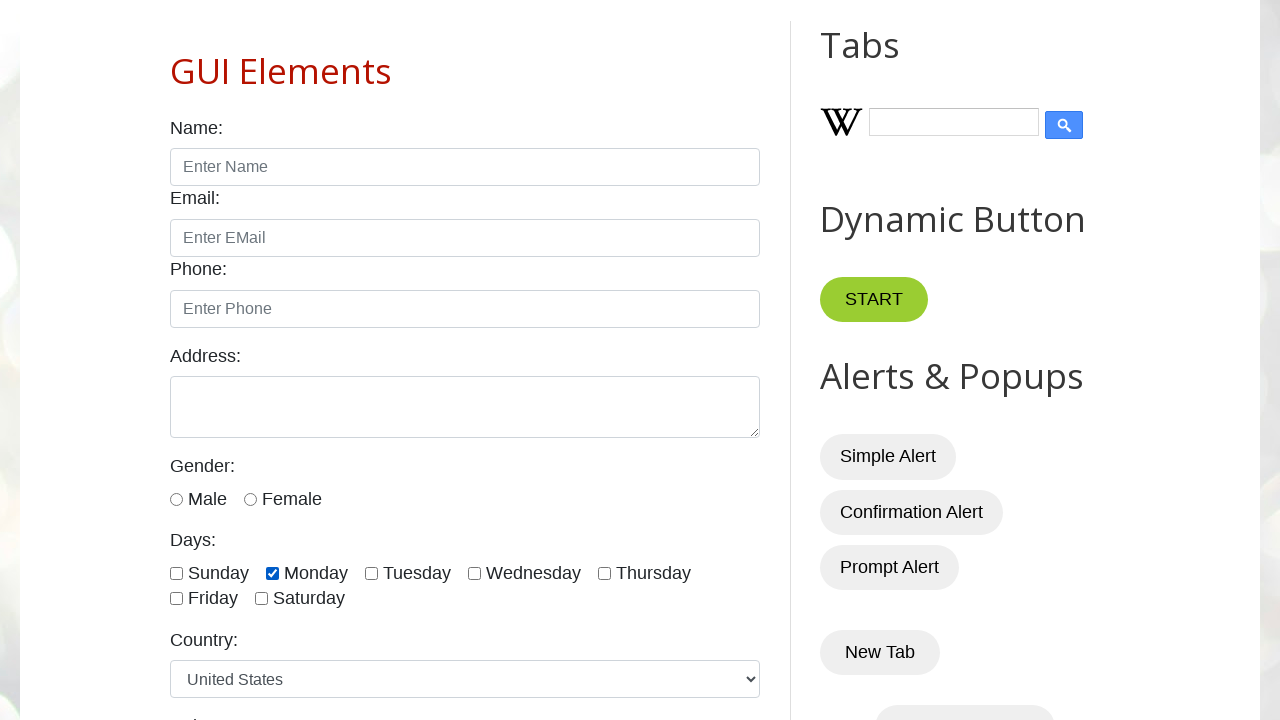